Tests getting a browser cookie by clicking a button that sets a cookie and verifying the cookie name and value

Starting URL: https://example.cypress.io/commands/cookies

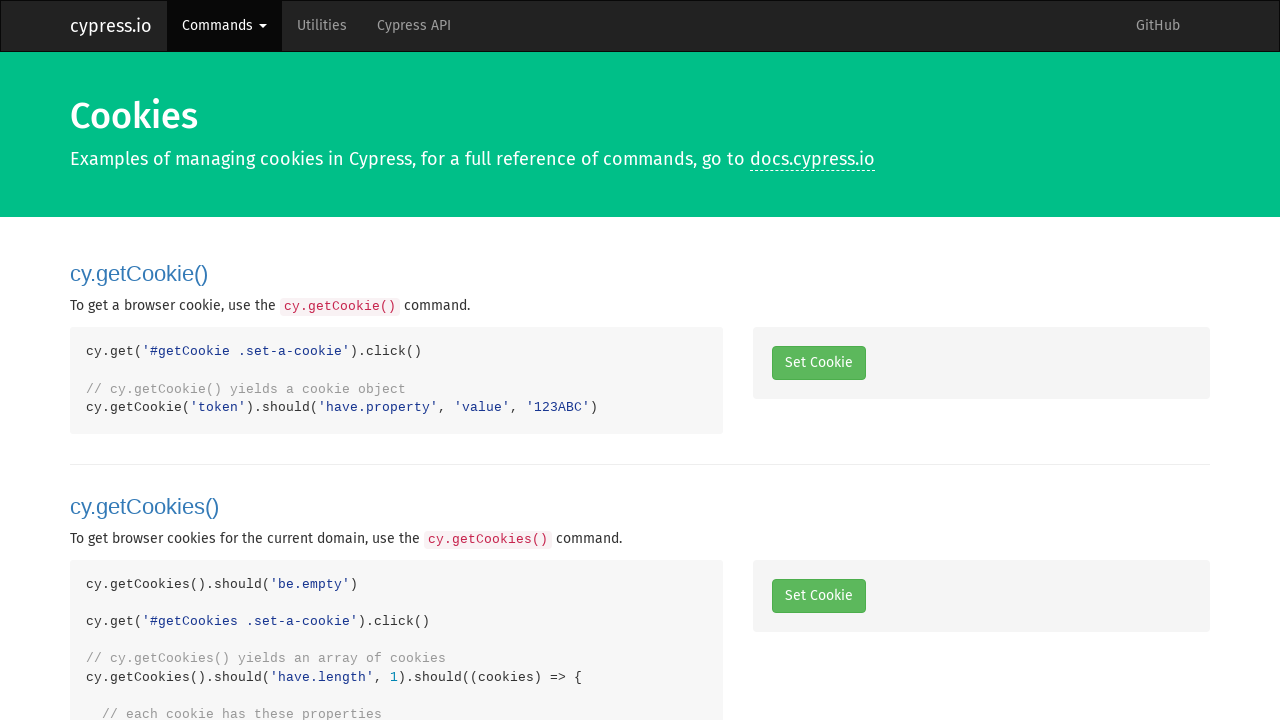

Clicked button to set a cookie at (818, 363) on #getCookie .set-a-cookie
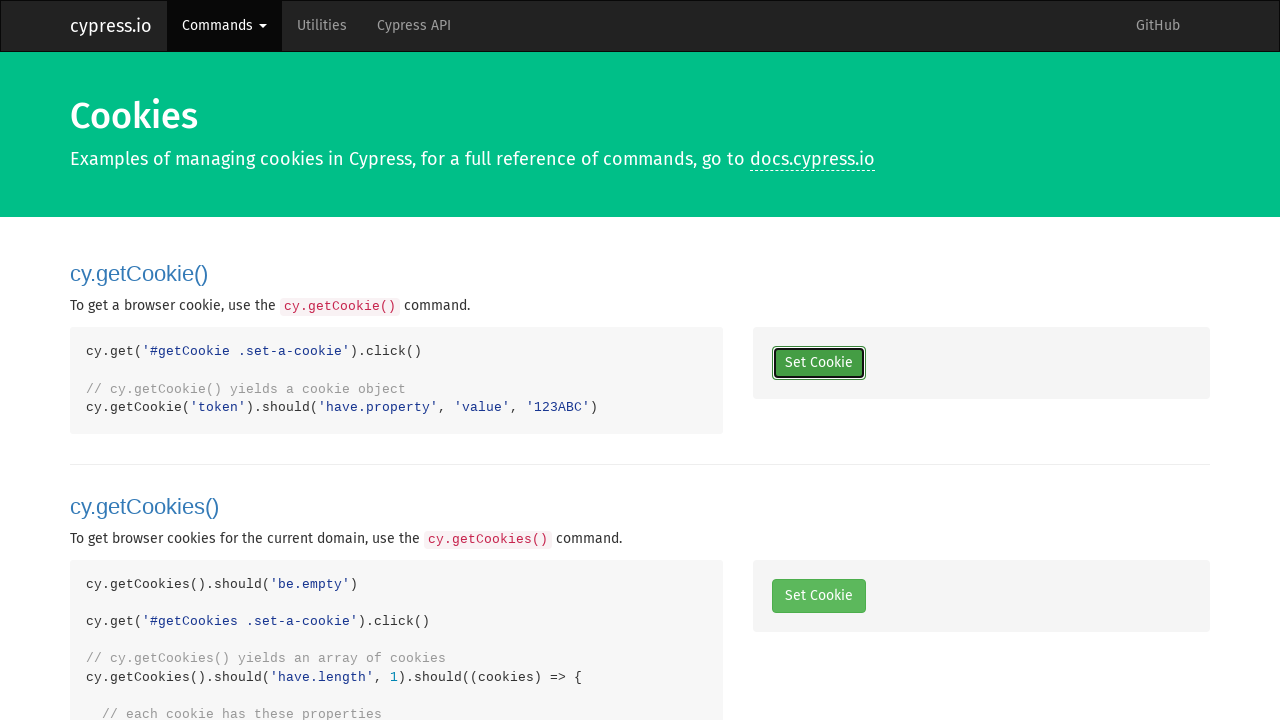

Retrieved browser cookies from context
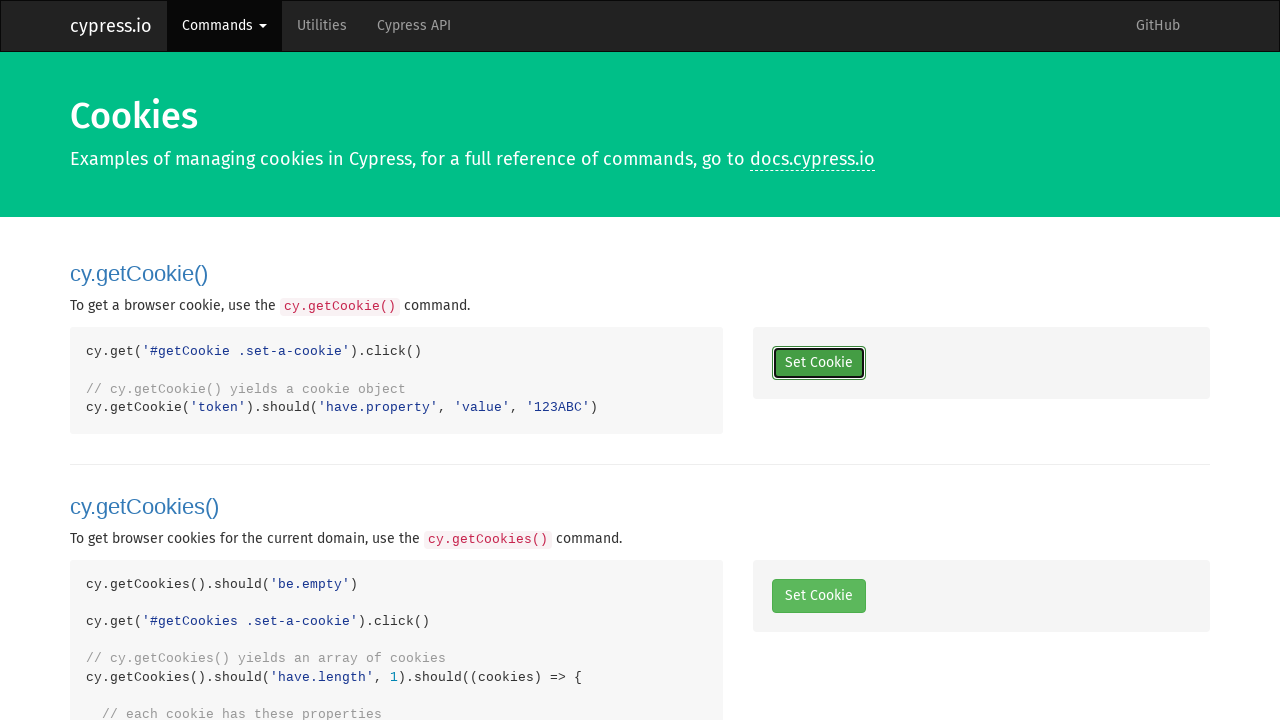

Verified cookie name is 'token'
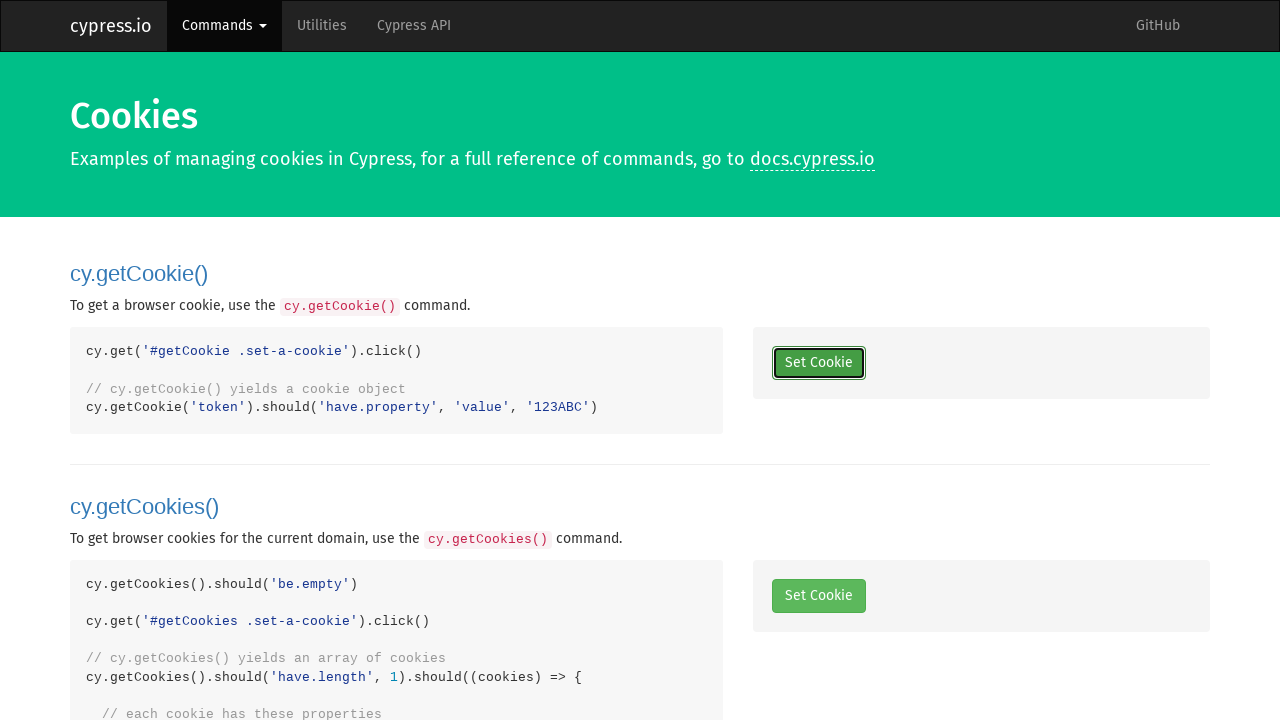

Verified cookie value is '123ABC'
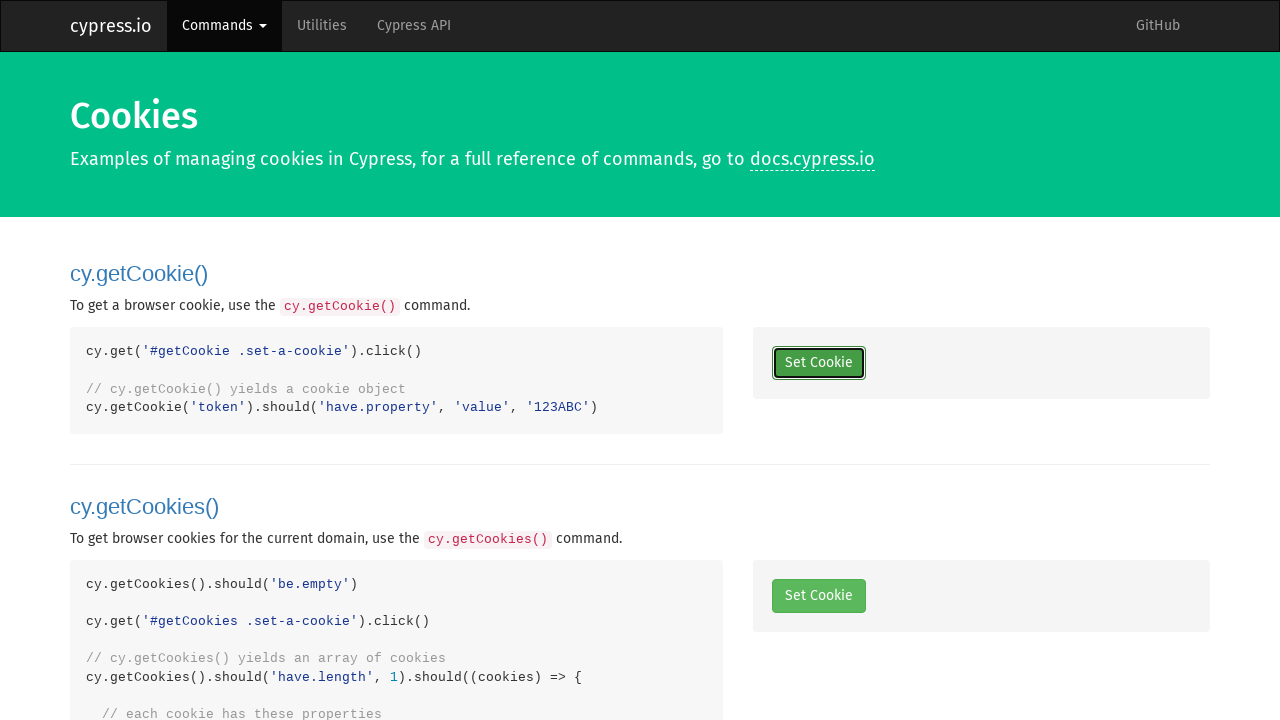

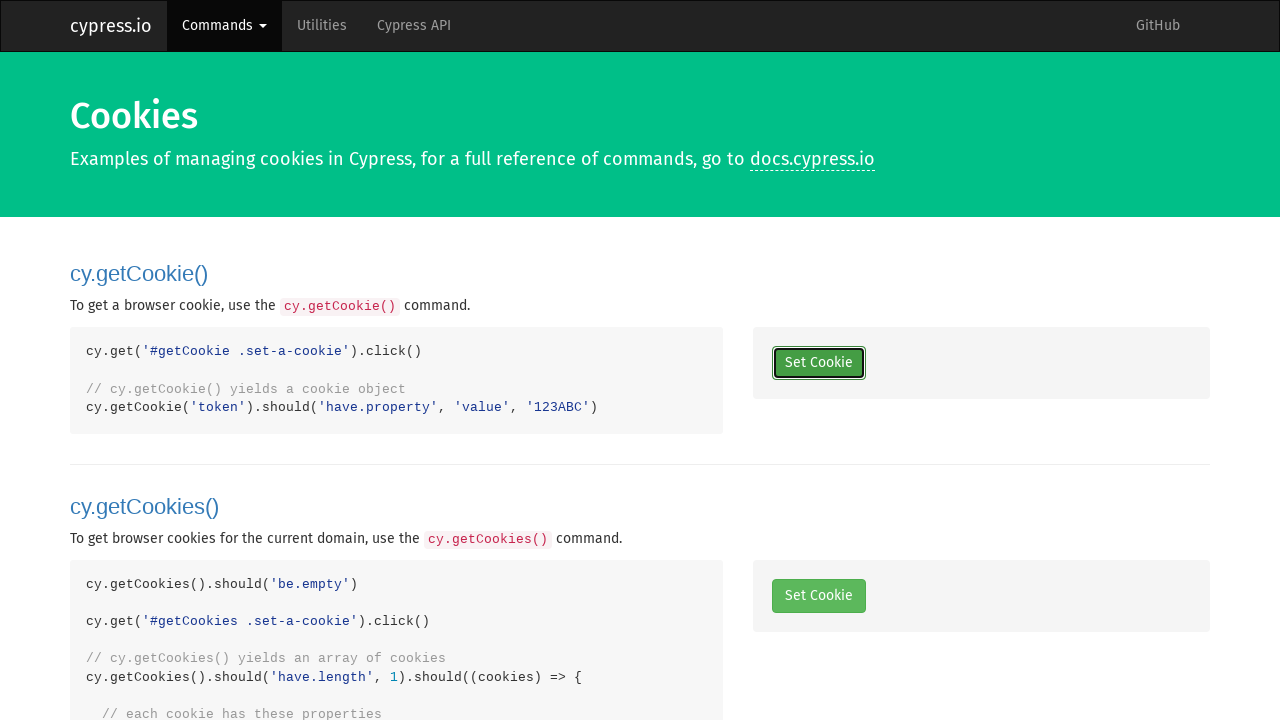